Opens the Paytm website, maximizes the browser window, waits briefly, then minimizes the window to test window state manipulation.

Starting URL: https://paytm.com/

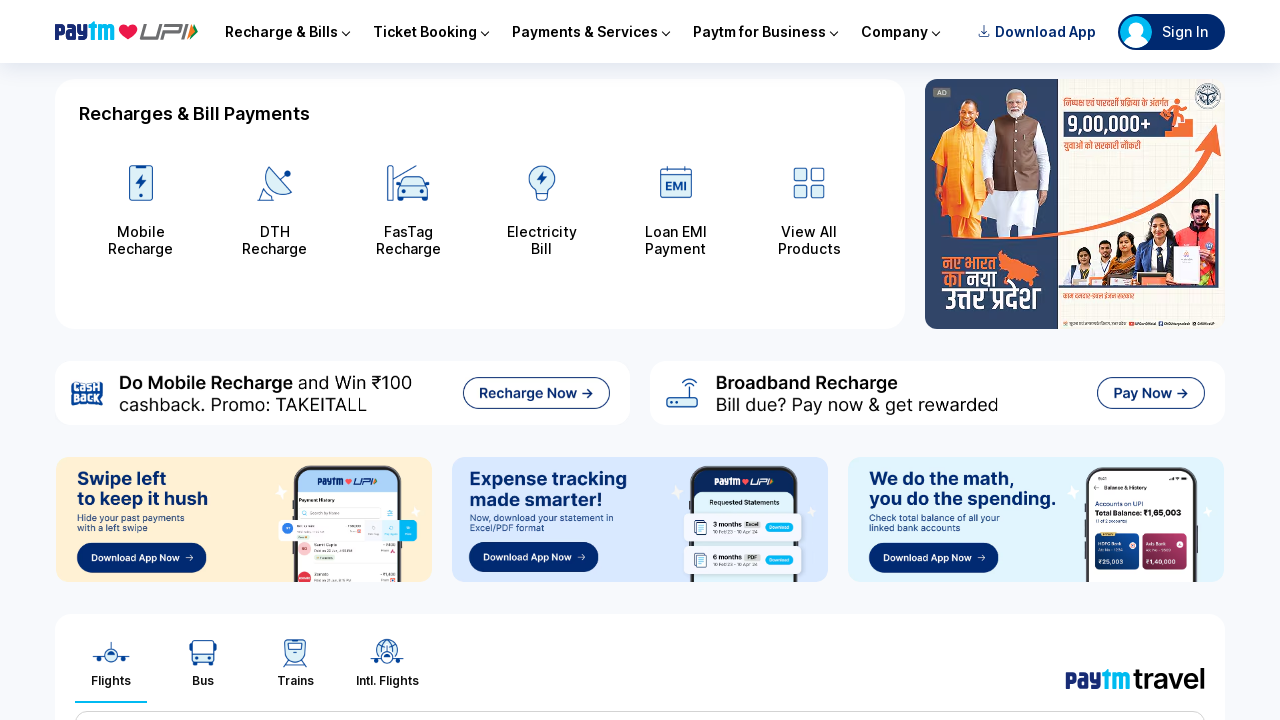

Navigated to Paytm website
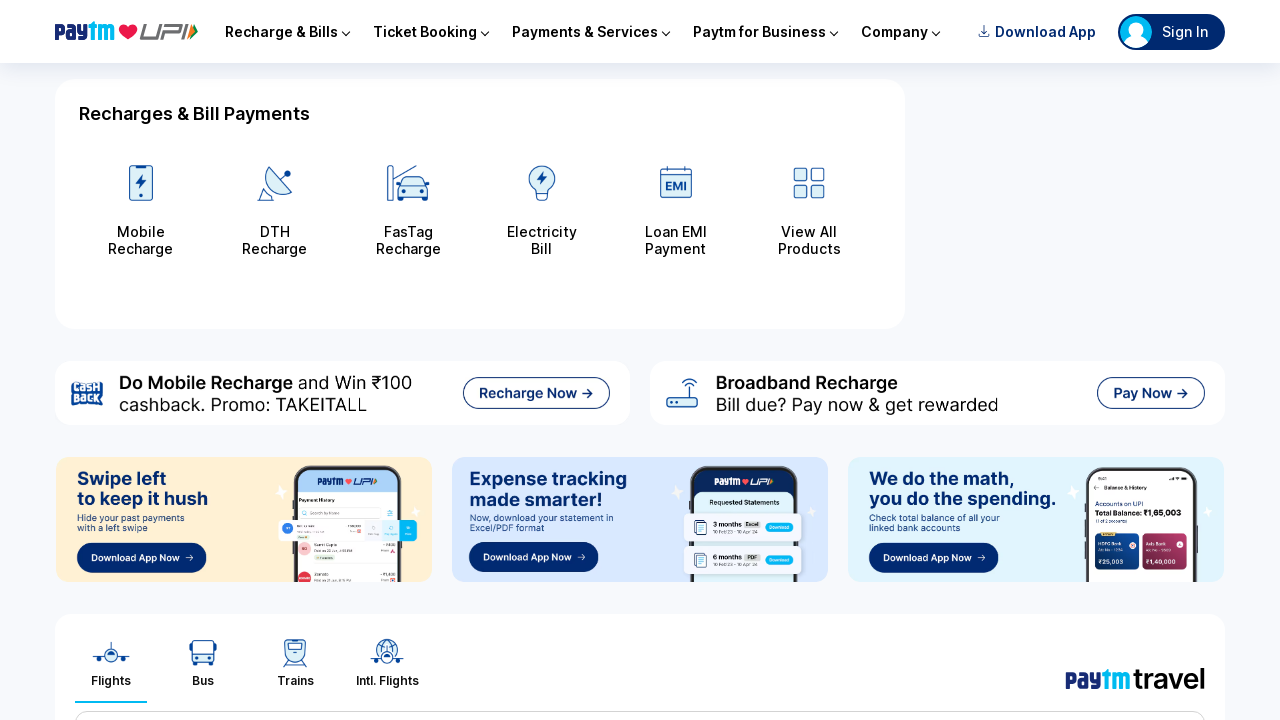

Maximized browser window to 1920x1080
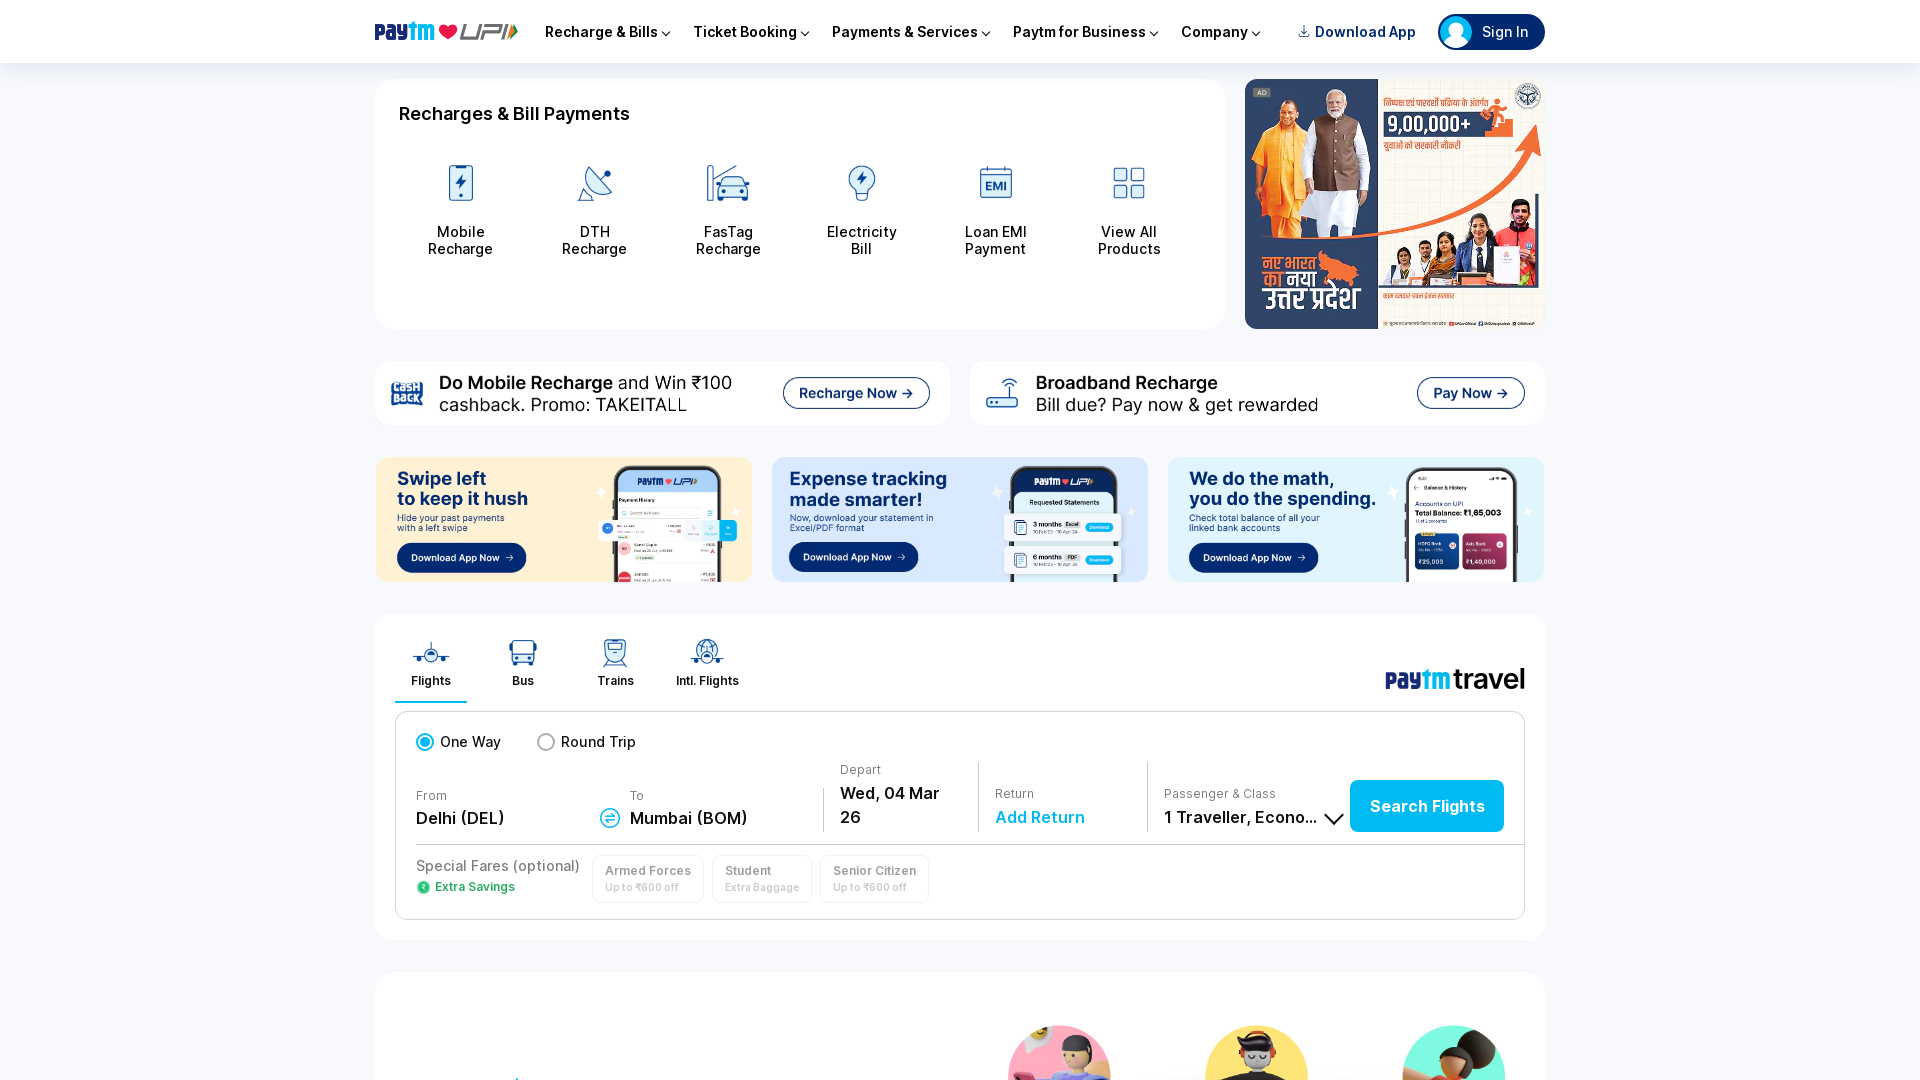

Waited for page to reach domcontentloaded state
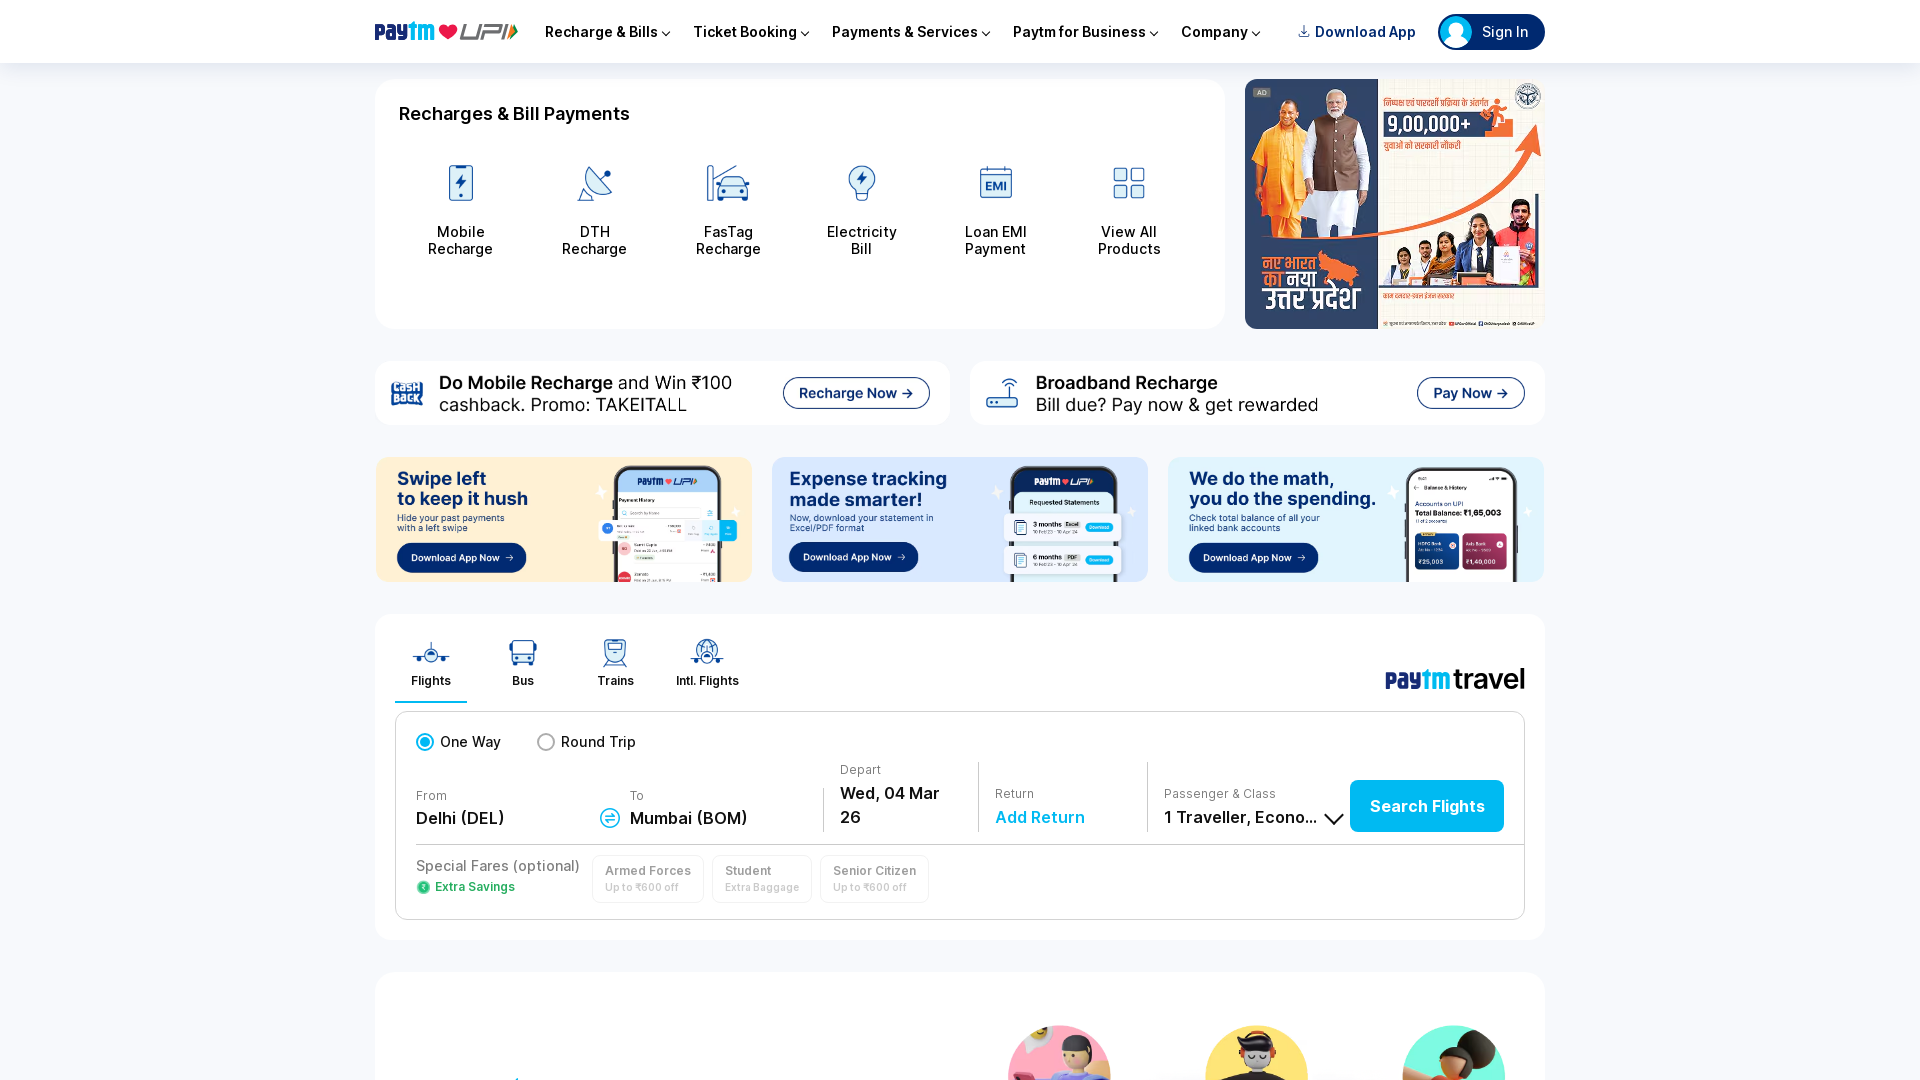

Minimized browser window to 400x300
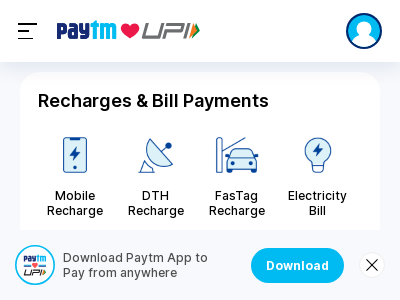

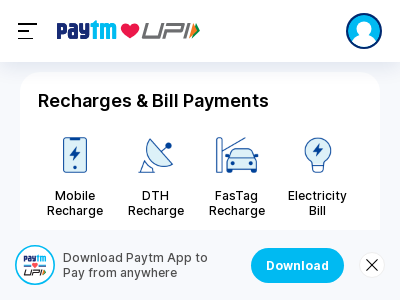